Tests various JavaScript executor capabilities including page scrolling, zooming, drawing borders around elements, and extracting page information

Starting URL: https://classic.crmpro.com/

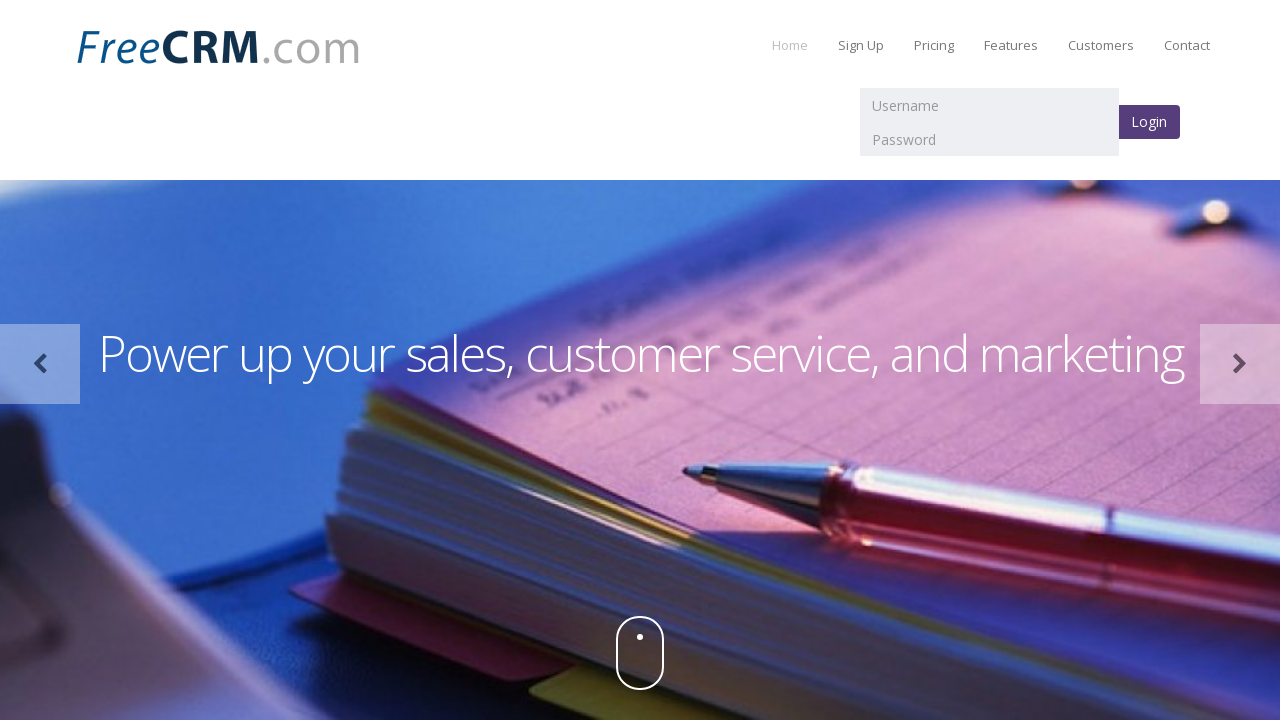

Extracted page title using JavaScript executor
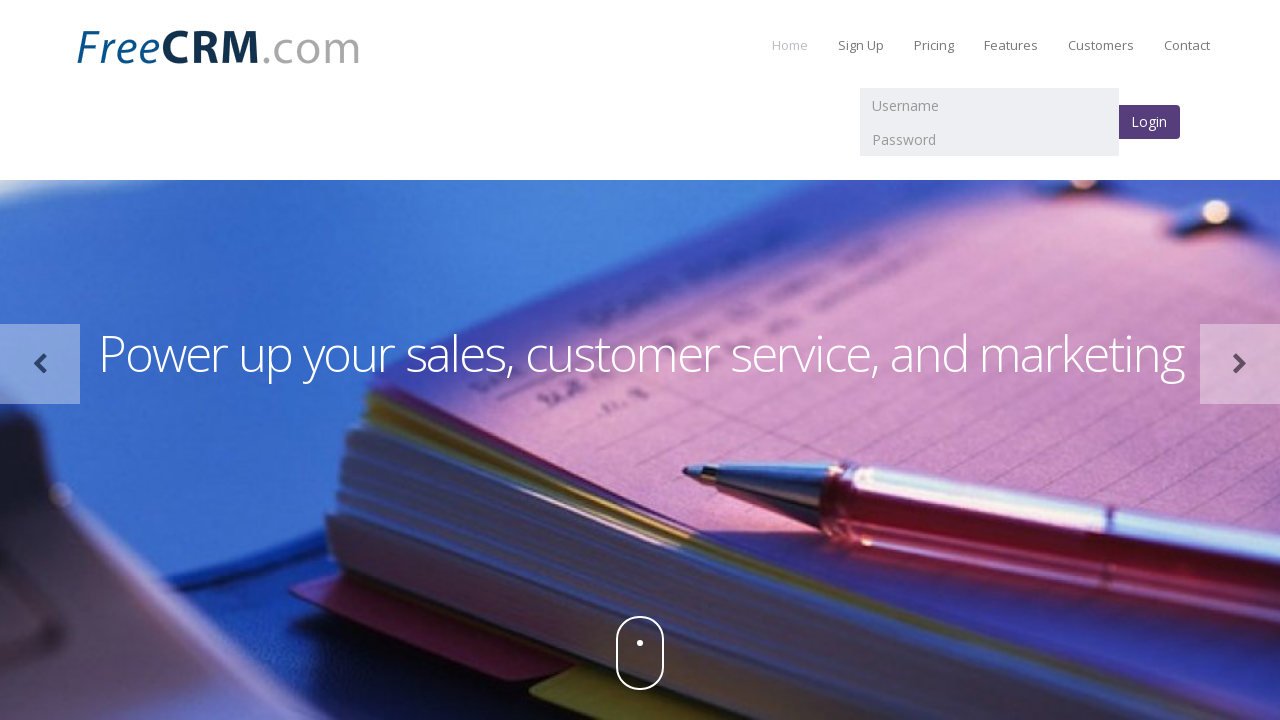

Extracted page URL using JavaScript executor
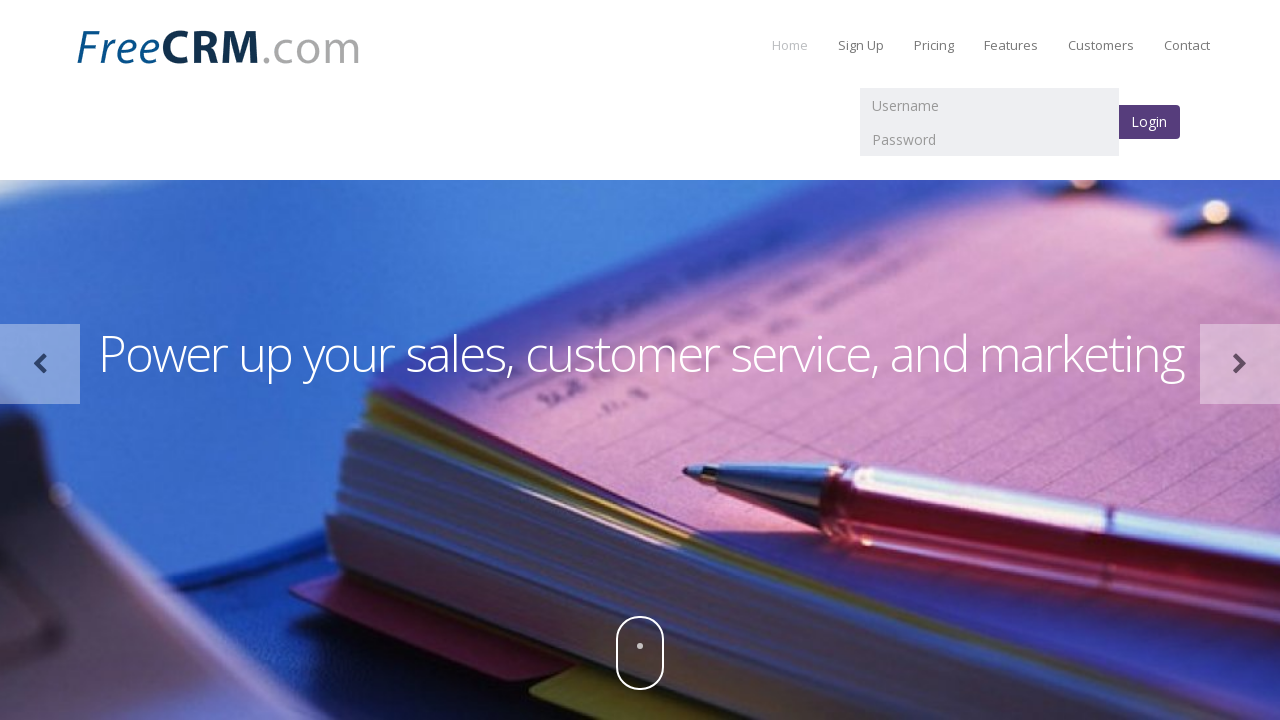

Extracted all page text content using JavaScript executor
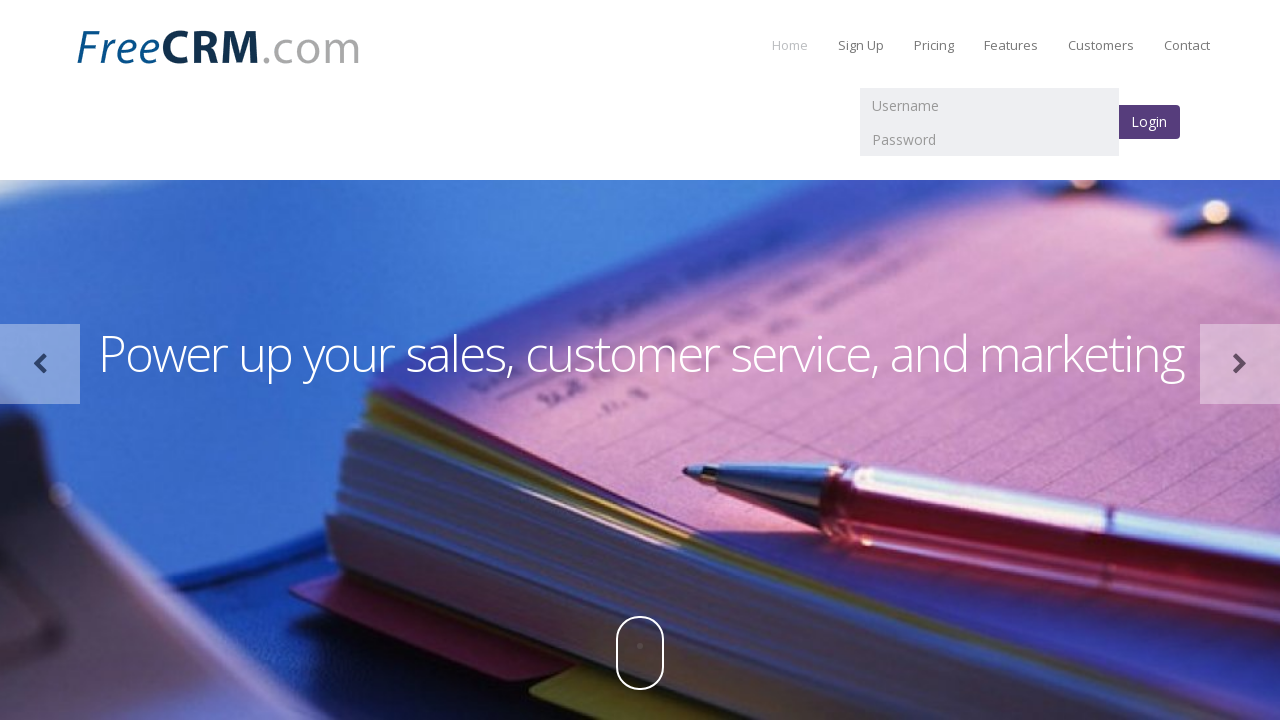

Zoomed page to 200% using JavaScript executor
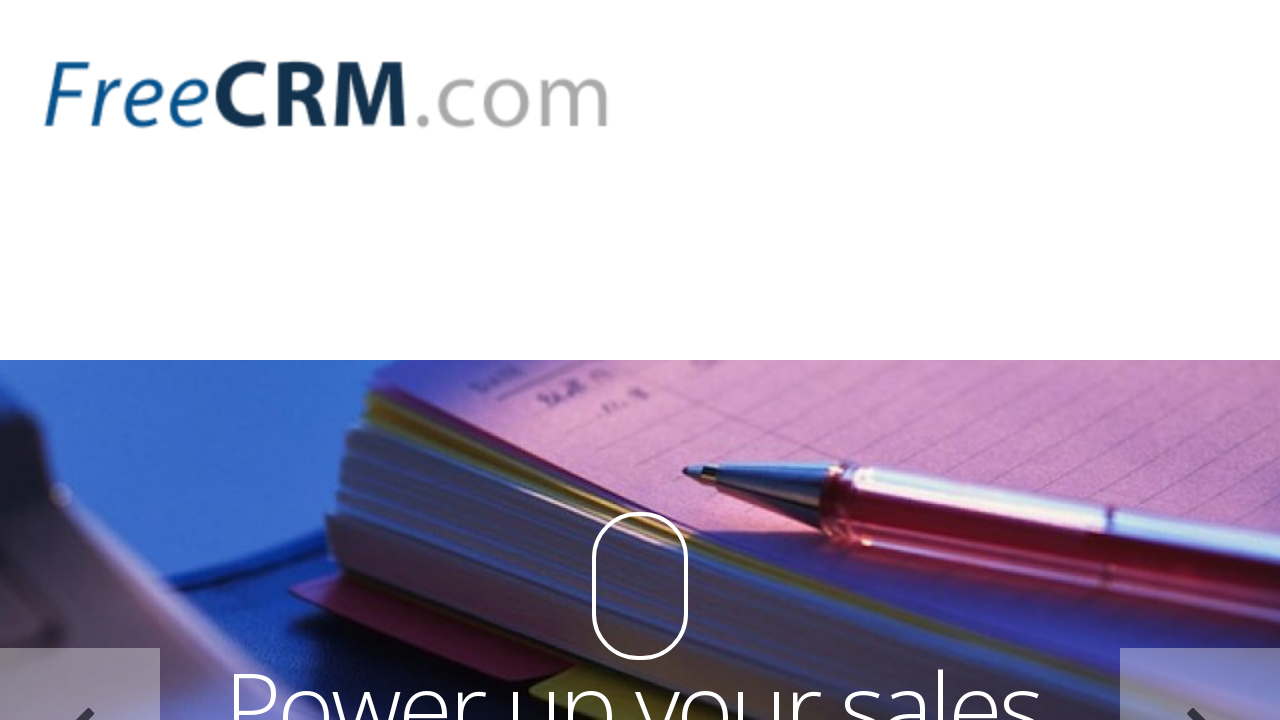

Waited 2 seconds for zoom effect to render
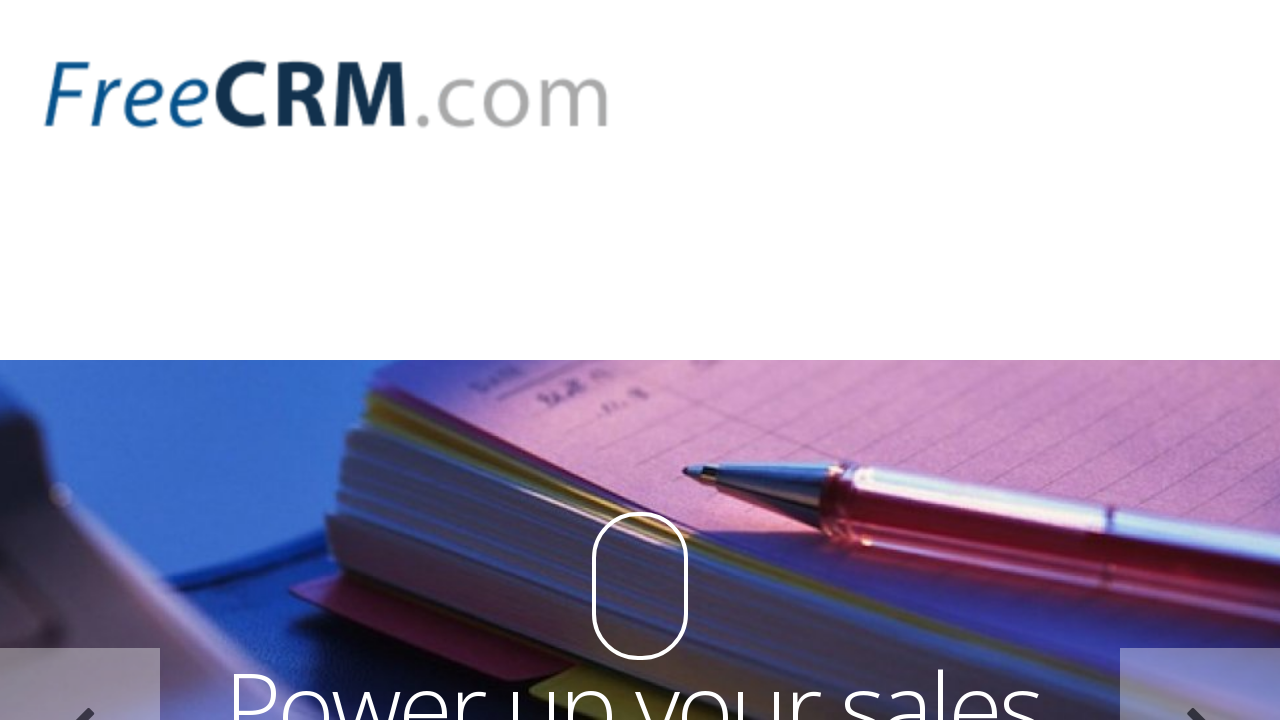

Reset page zoom to 100% using JavaScript executor
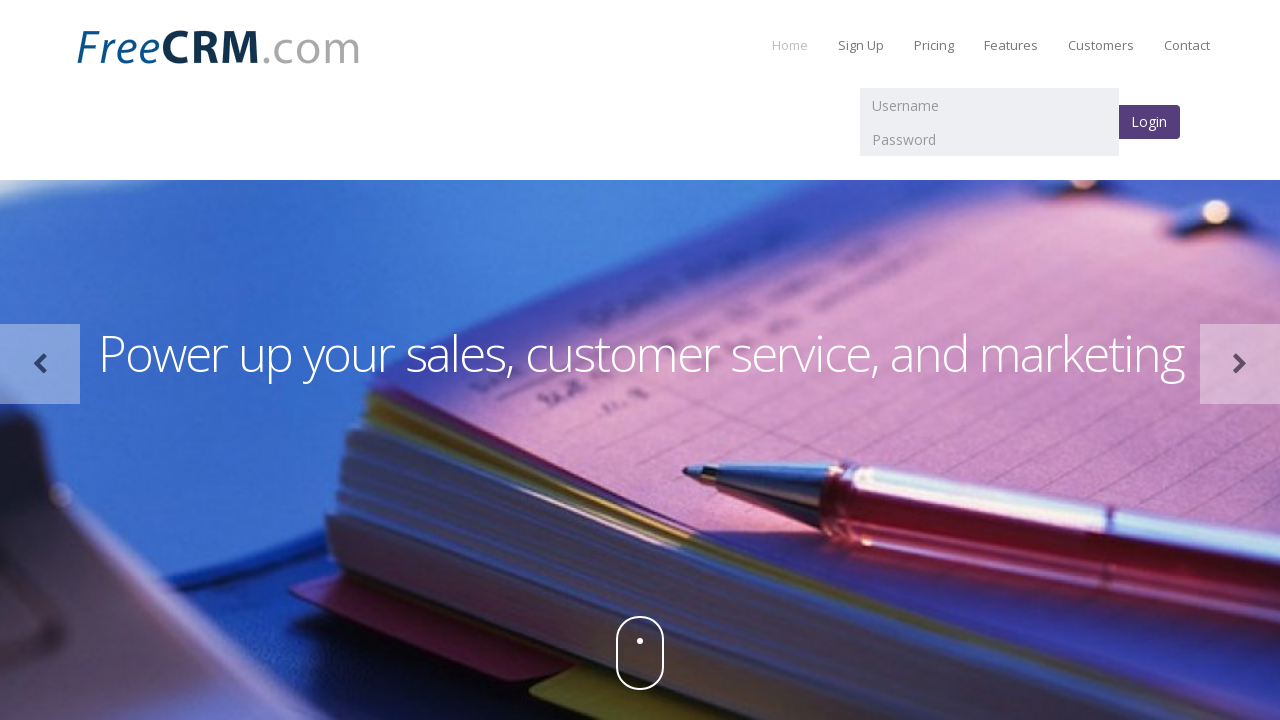

Refreshed page using JavaScript executor
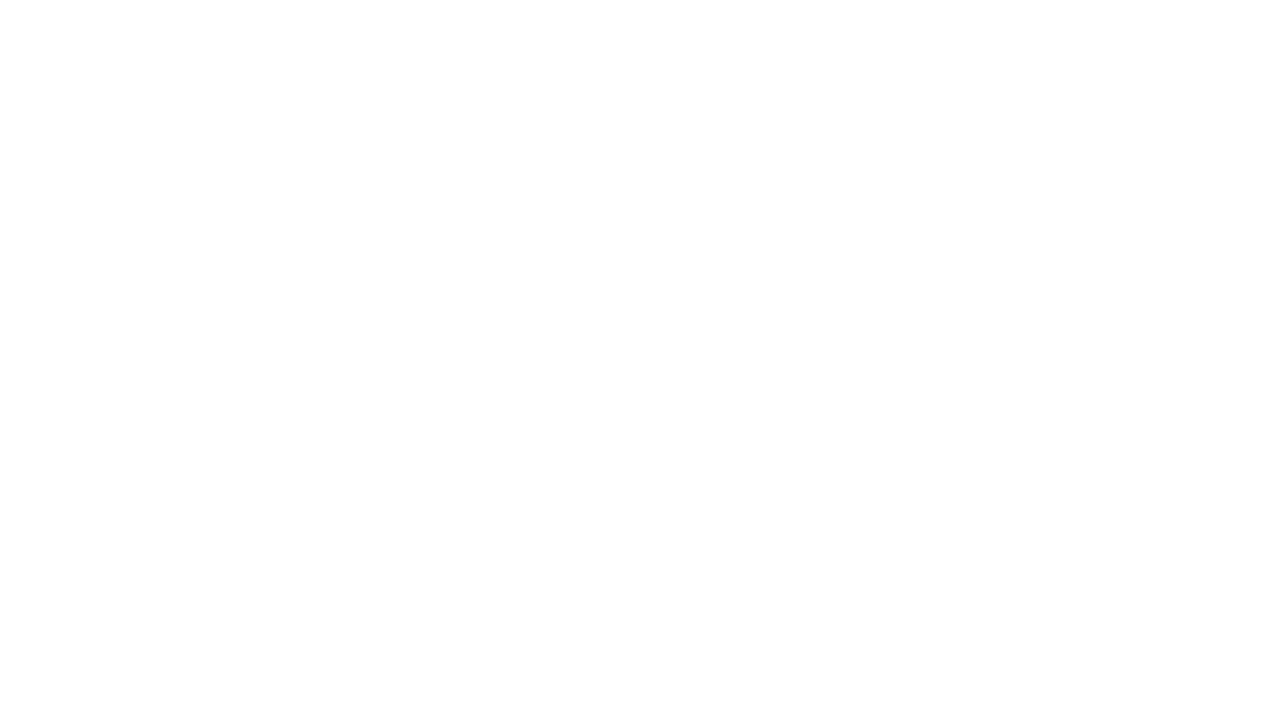

Waited for page to reach networkidle state after refresh
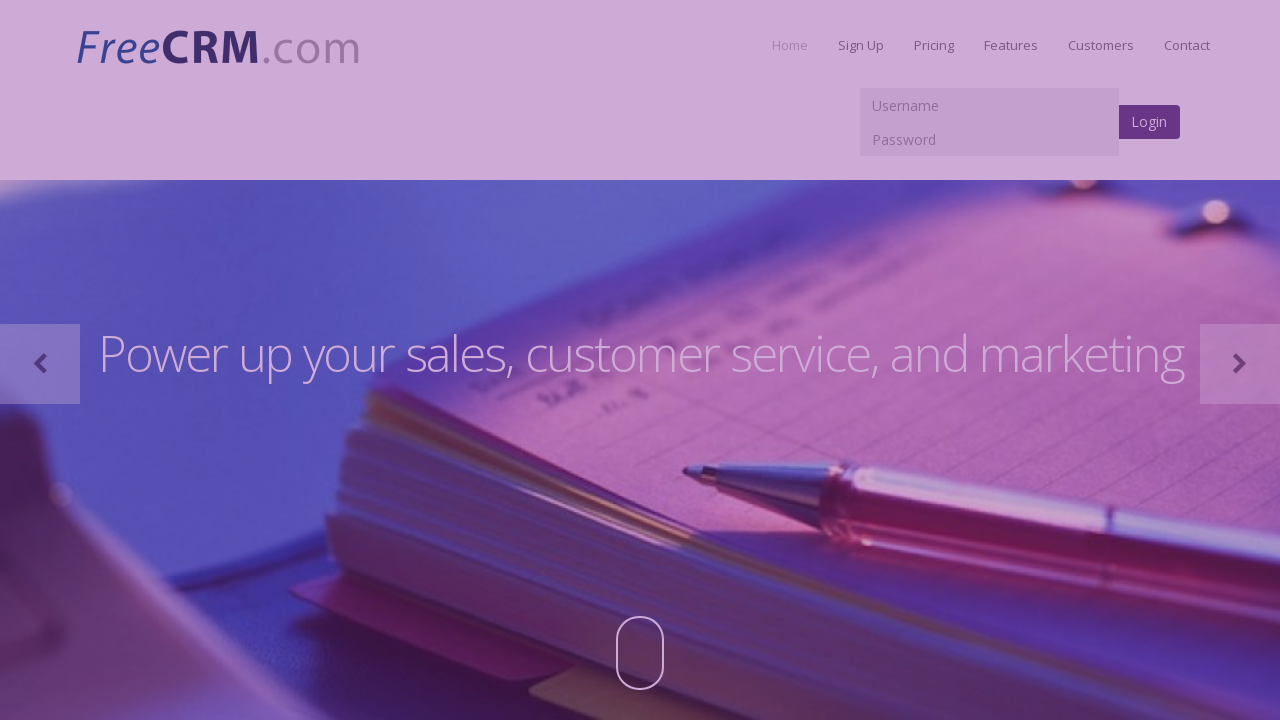

Scrolled down by 400 pixels using JavaScript executor
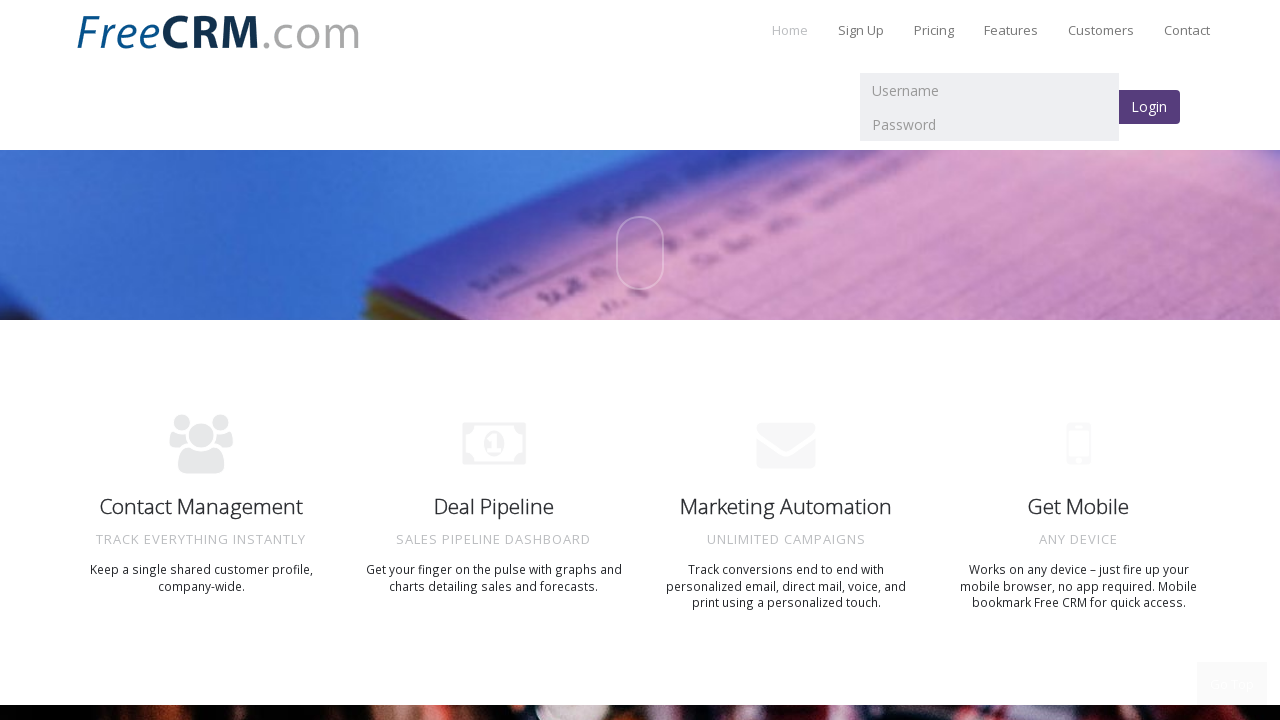

Scrolled down by additional 700 pixels using JavaScript executor
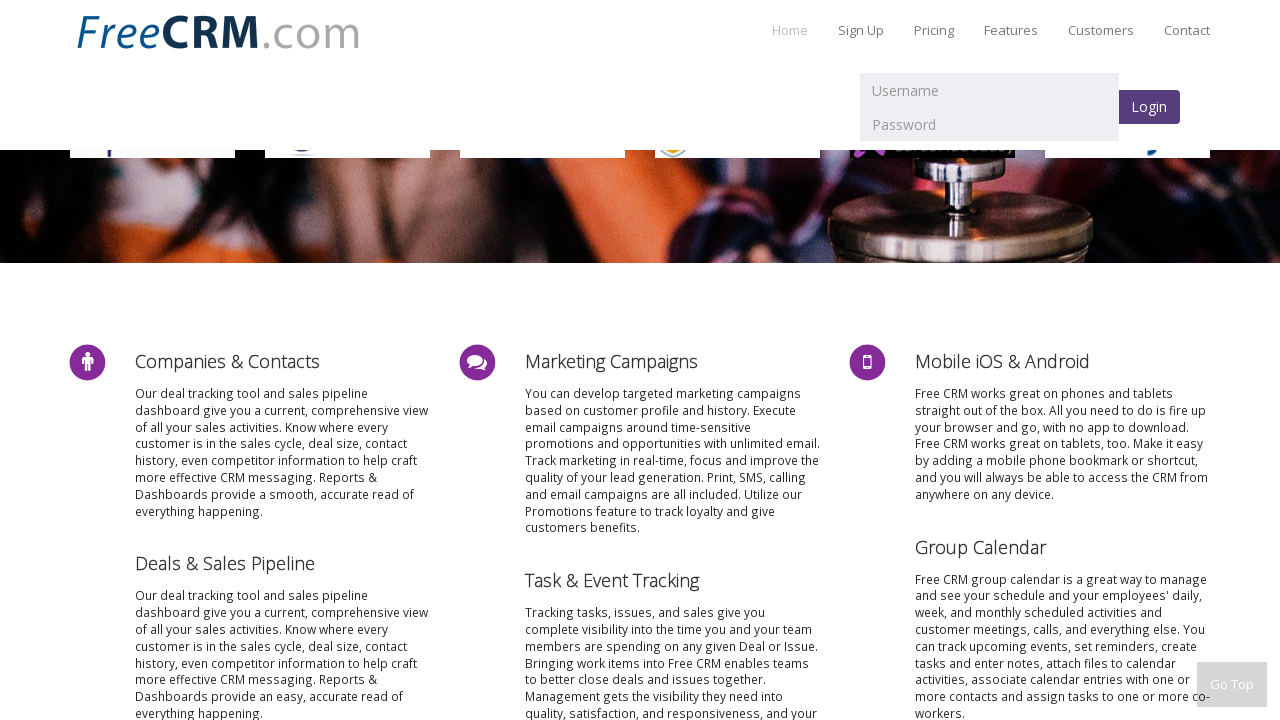

Waited 3 seconds for scroll animation to complete
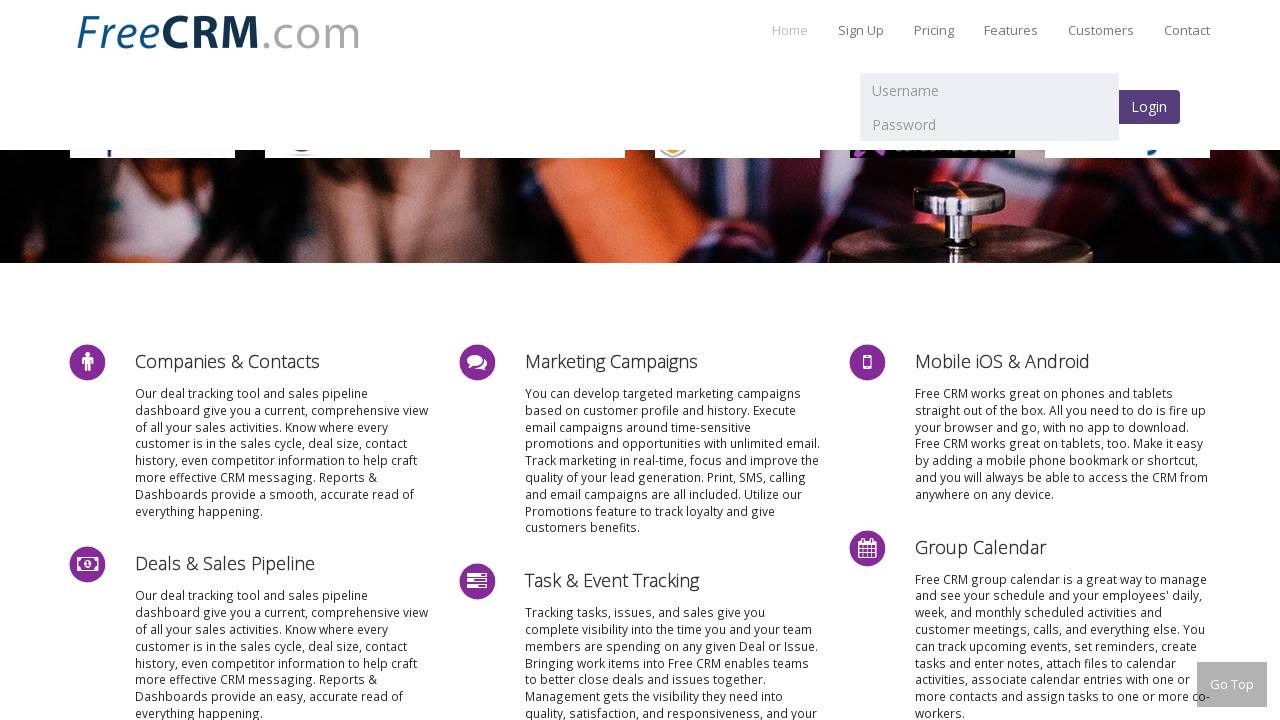

Scrolled to top of page using JavaScript executor
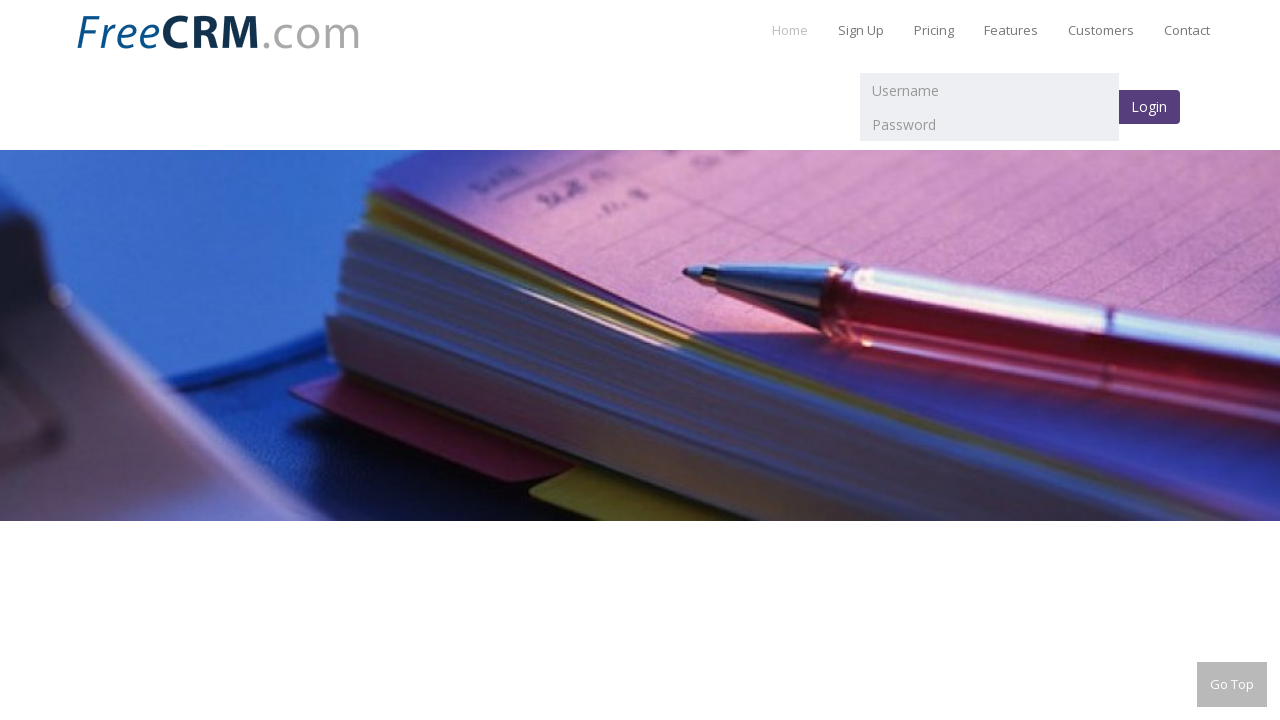

Waited 3 seconds for scroll to top animation to complete
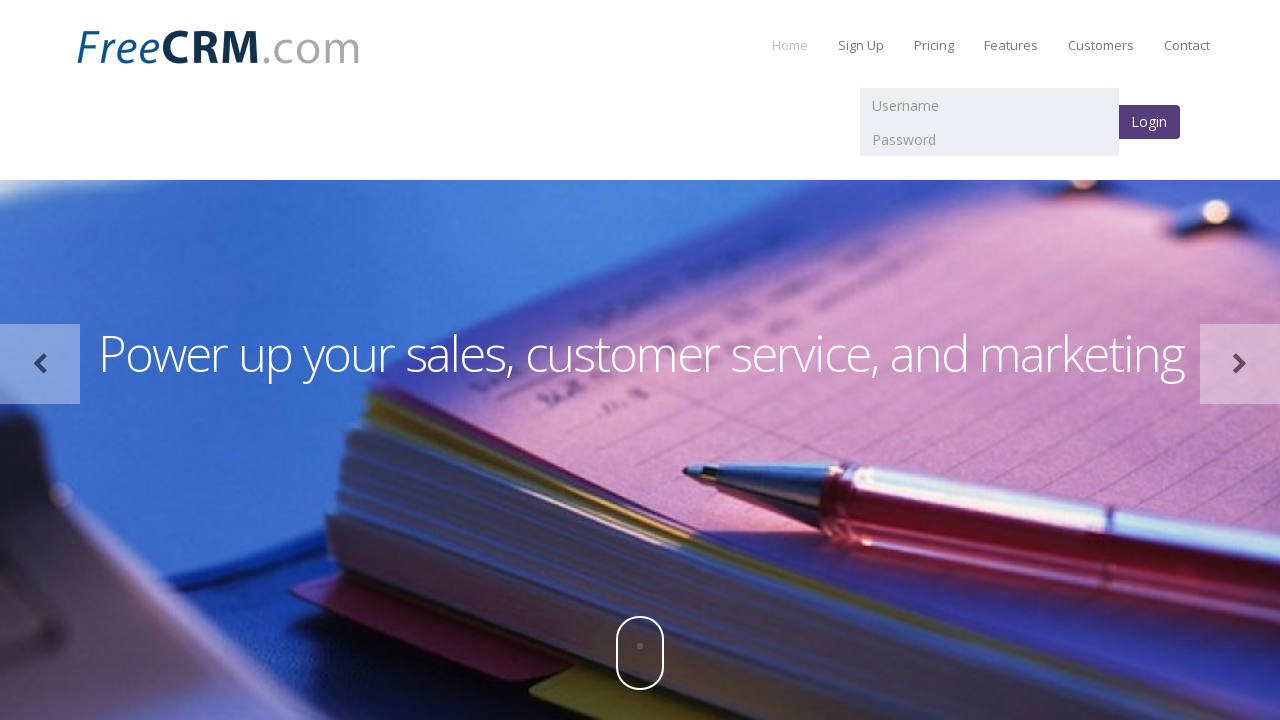

Scrolled to bottom of page using JavaScript executor
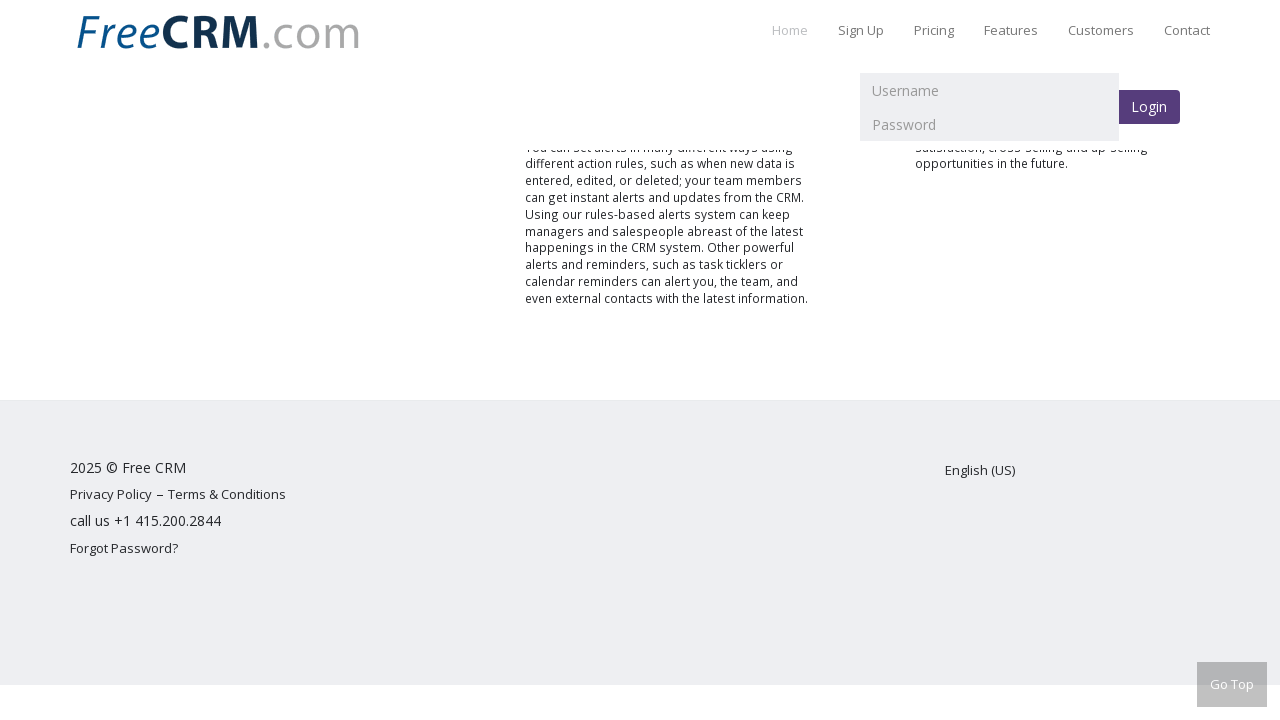

Waited 2 seconds for scroll to bottom animation to complete
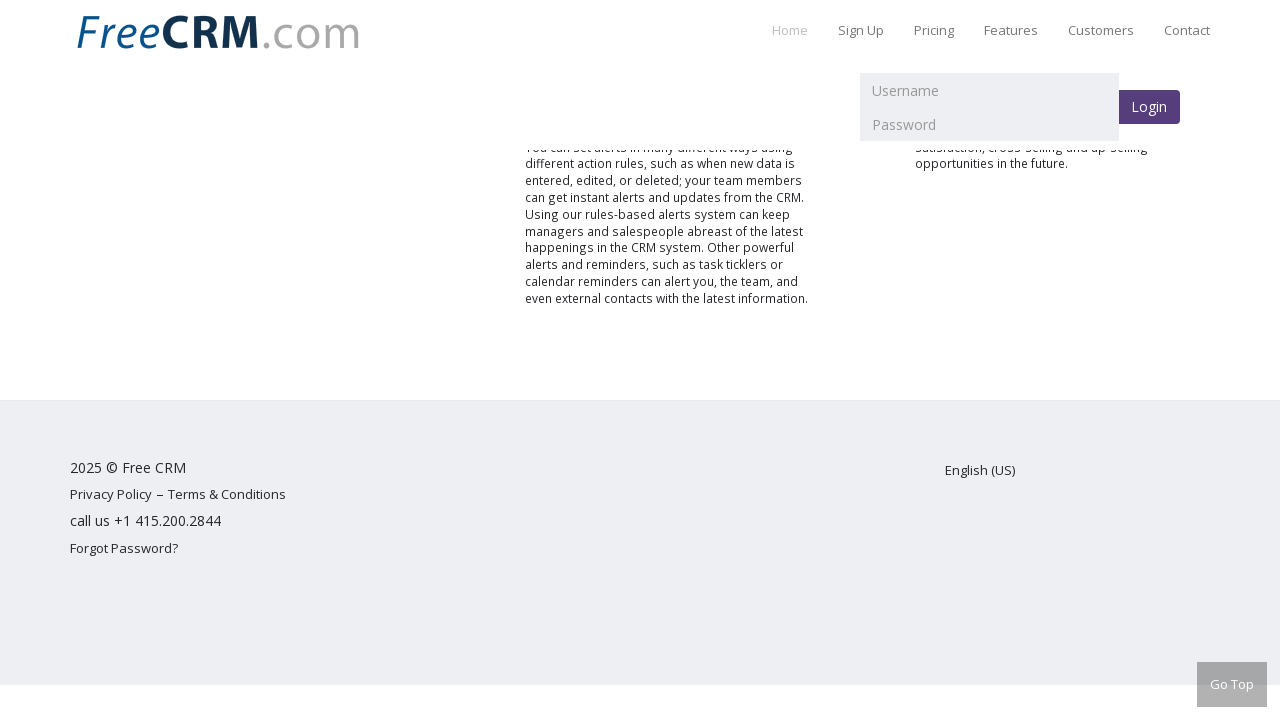

Scrolled to middle of page using JavaScript executor
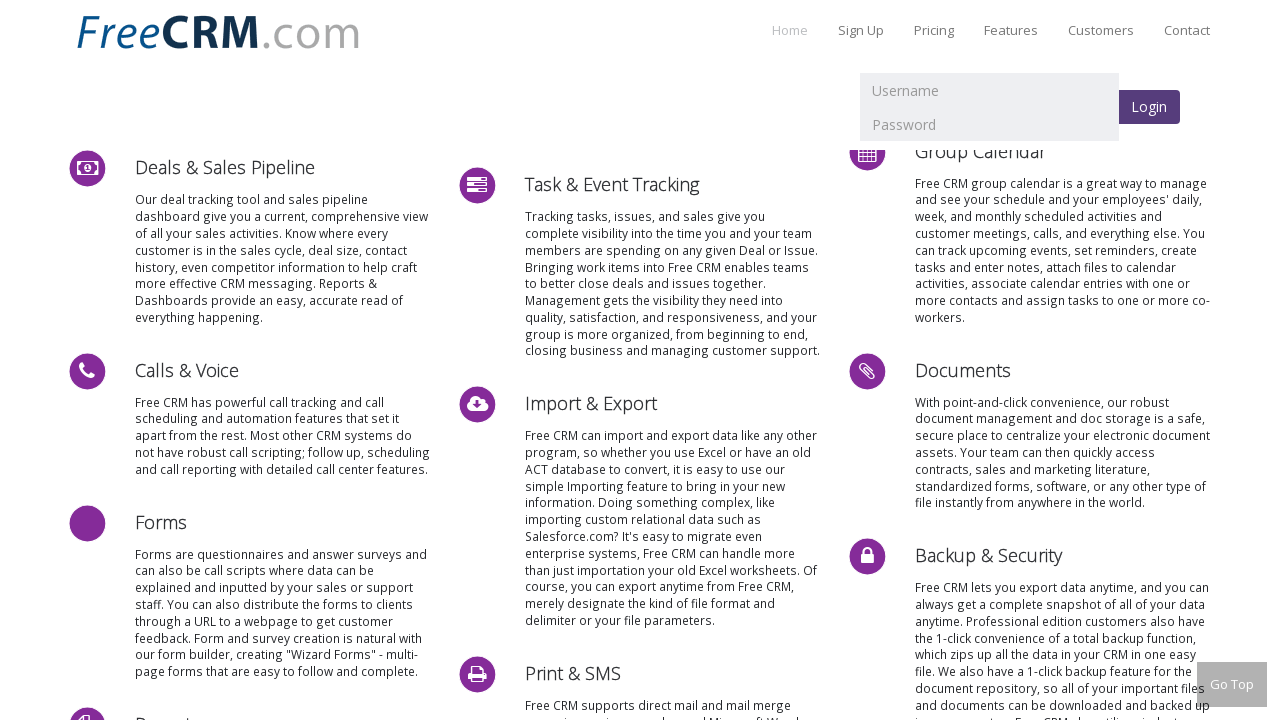

Newsletter text not found in page content
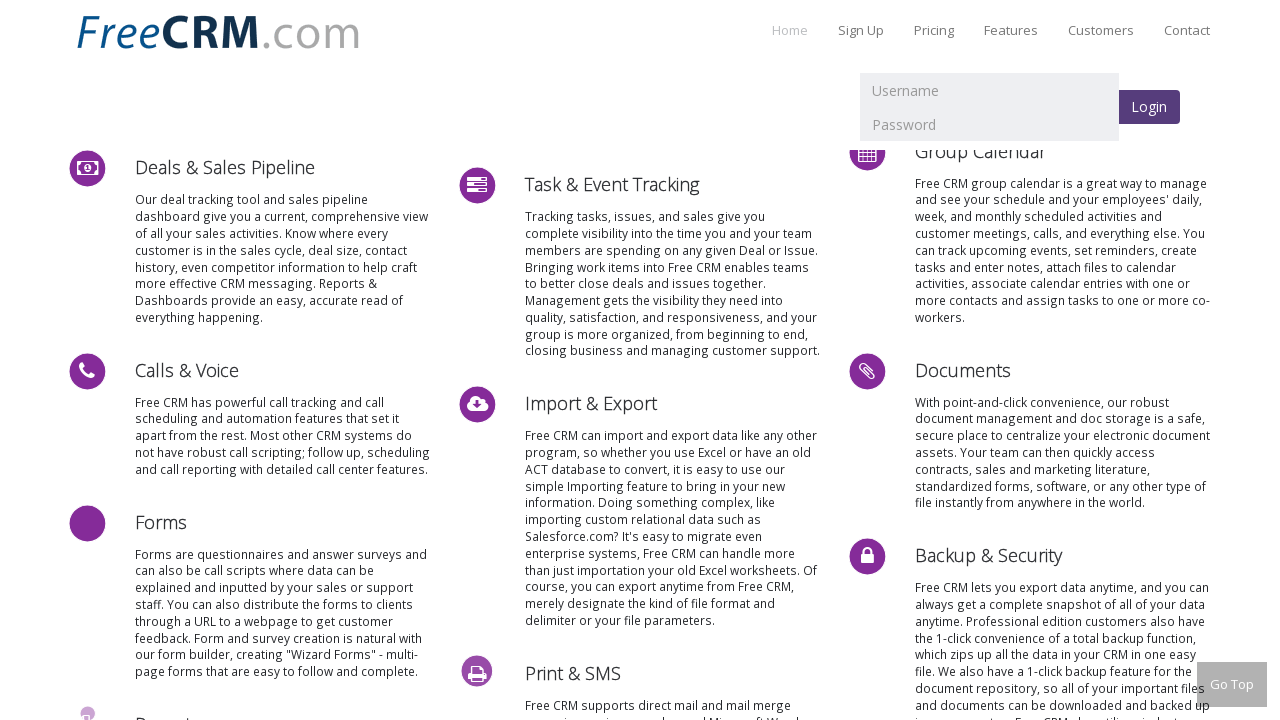

Located 'Print & SMS' element on page
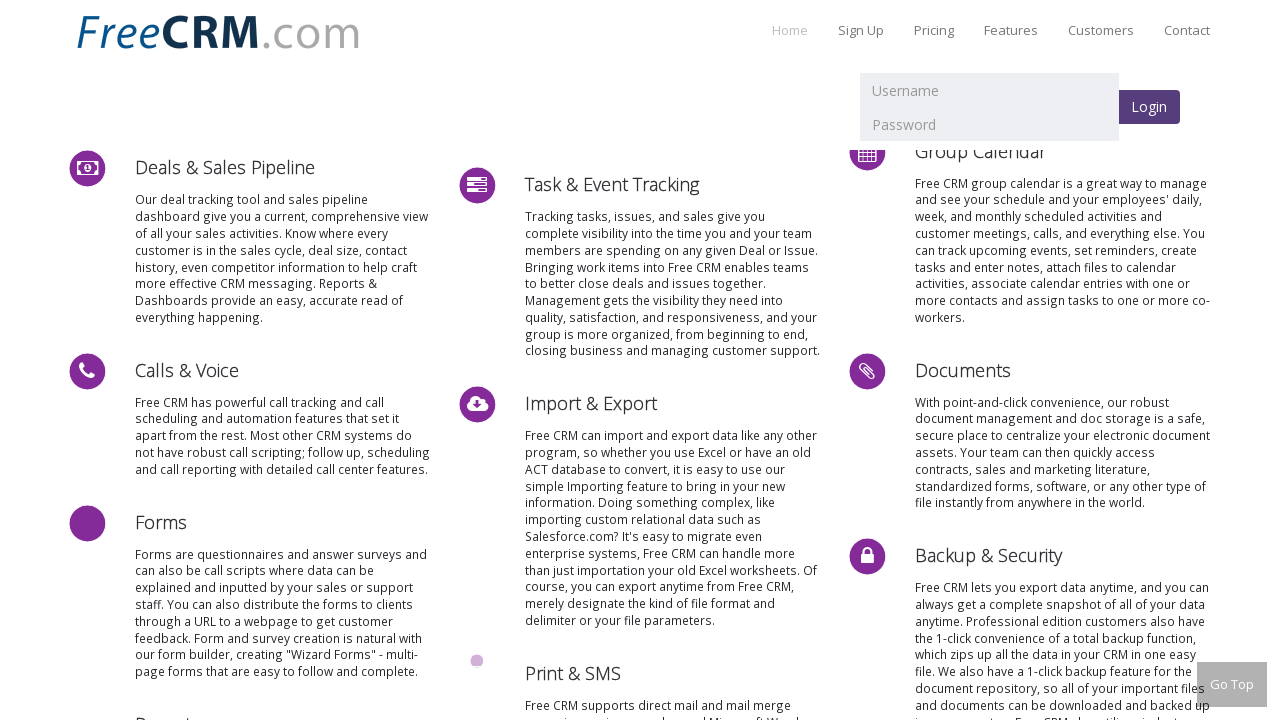

Scrolled 'Print & SMS' element into view if needed
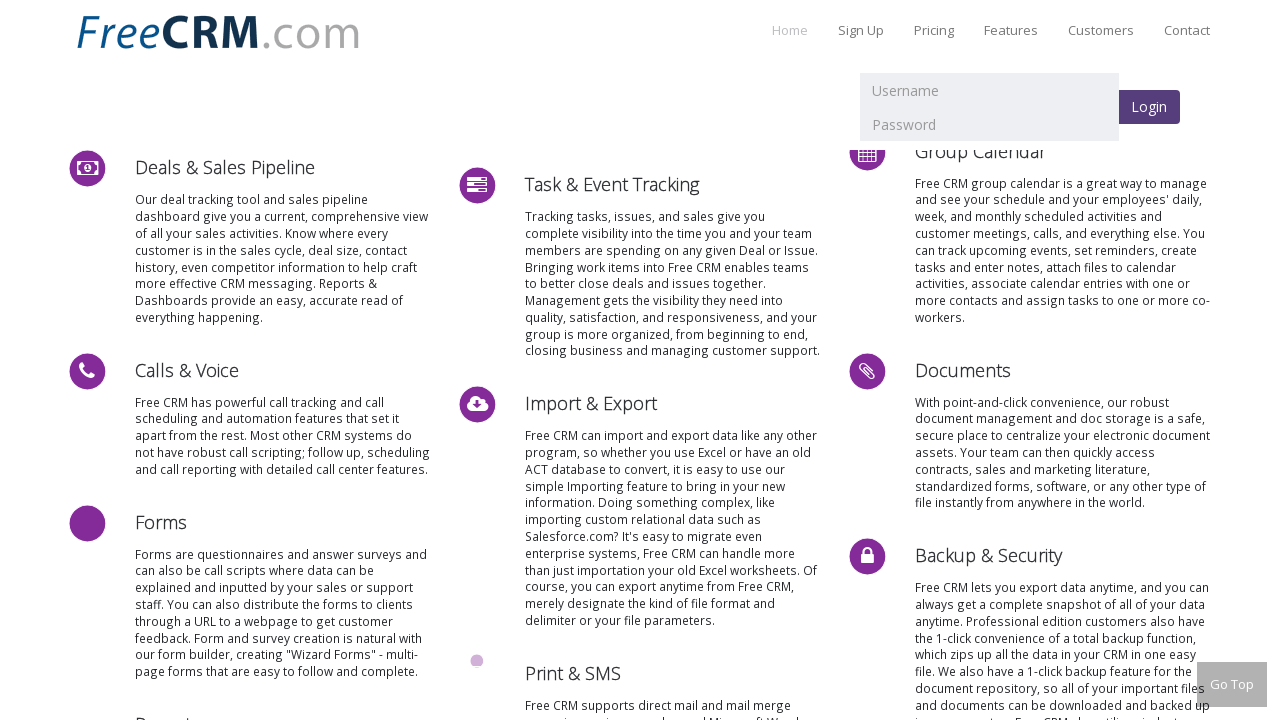

Drew red border around 'Print & SMS' element using JavaScript executor
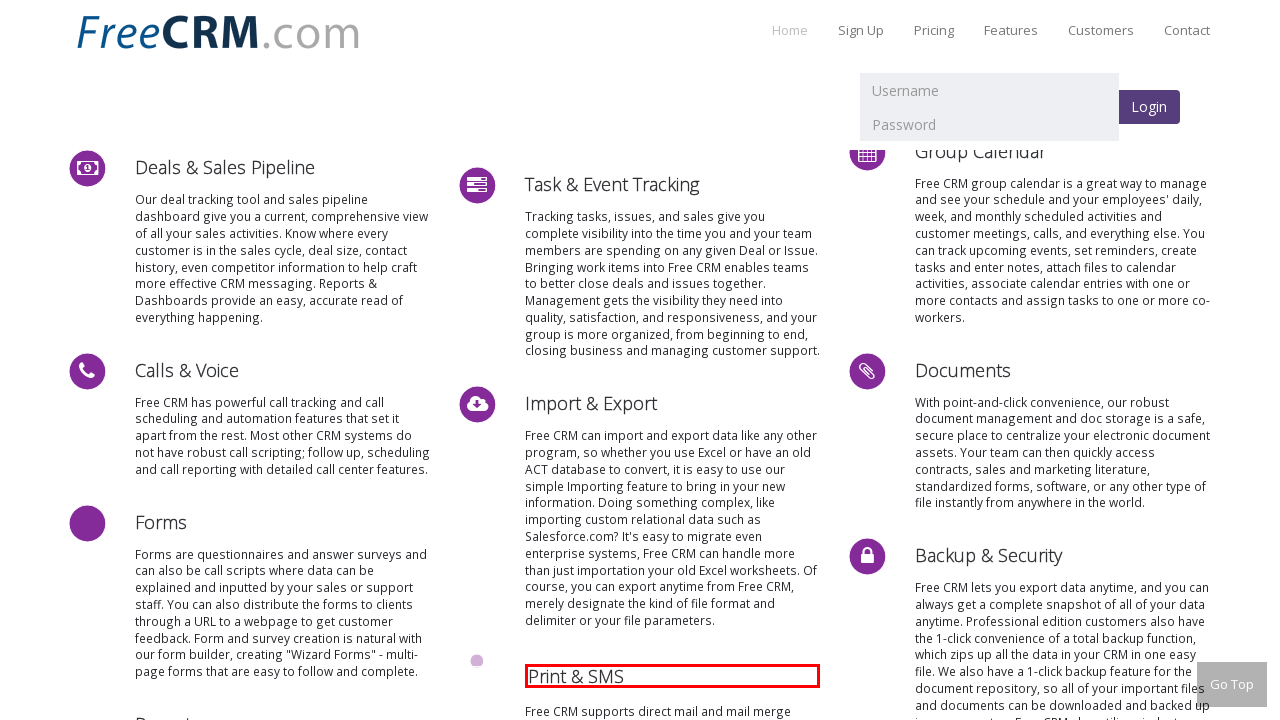

Located login form element on page
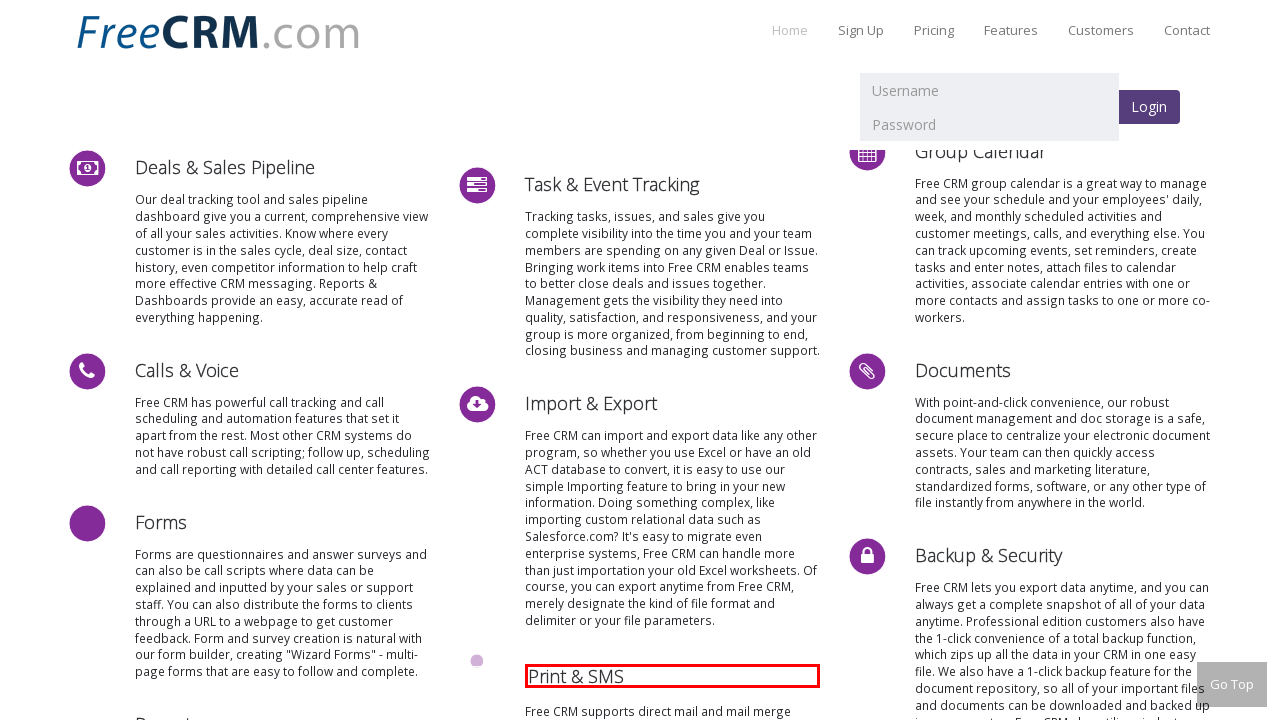

Drew red border around login form element using JavaScript executor
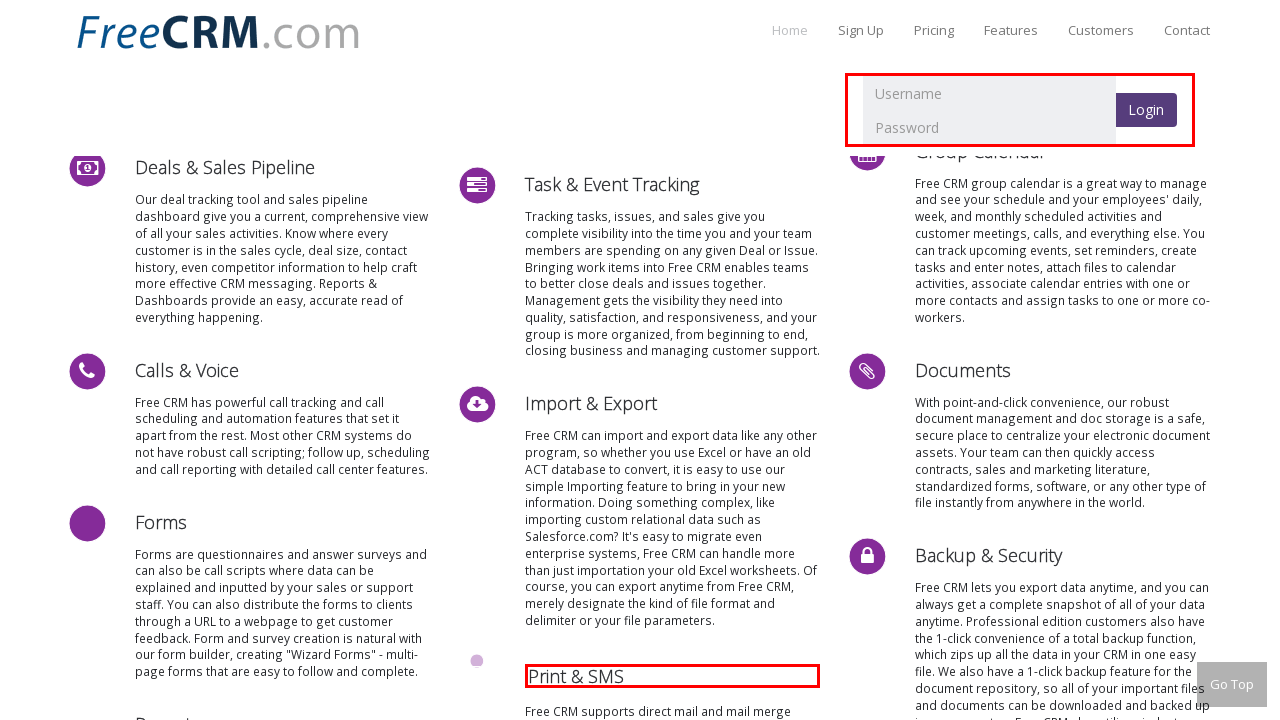

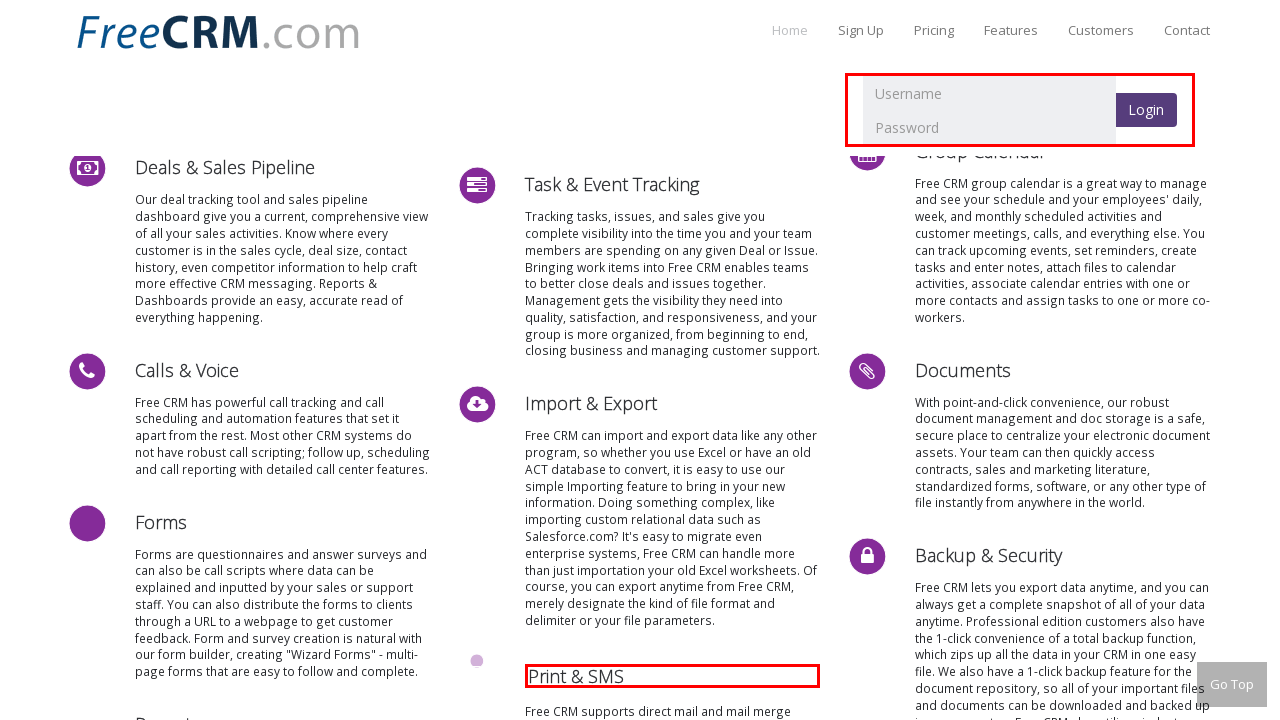